Tests dropdown selection functionality by selecting an option from a dropdown menu using index

Starting URL: https://www.globalsqa.com/demo-site/select-dropdown-menu/

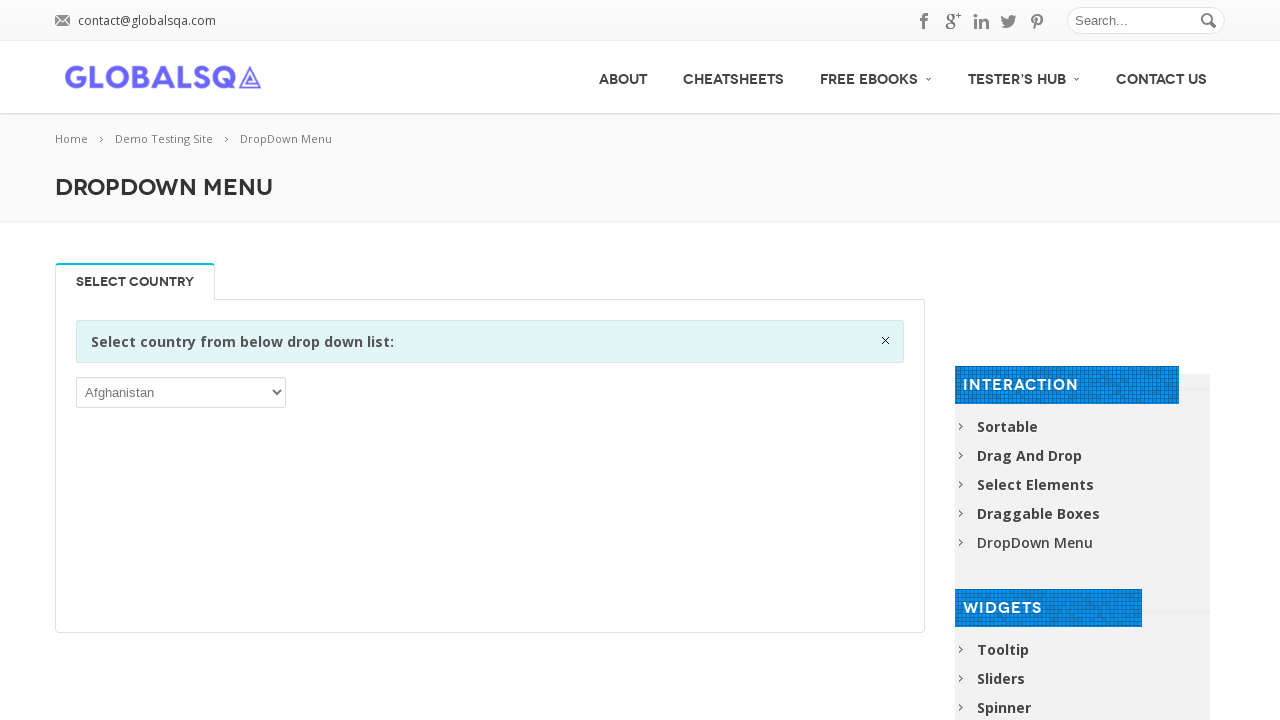

Waited for select dropdown element to be available
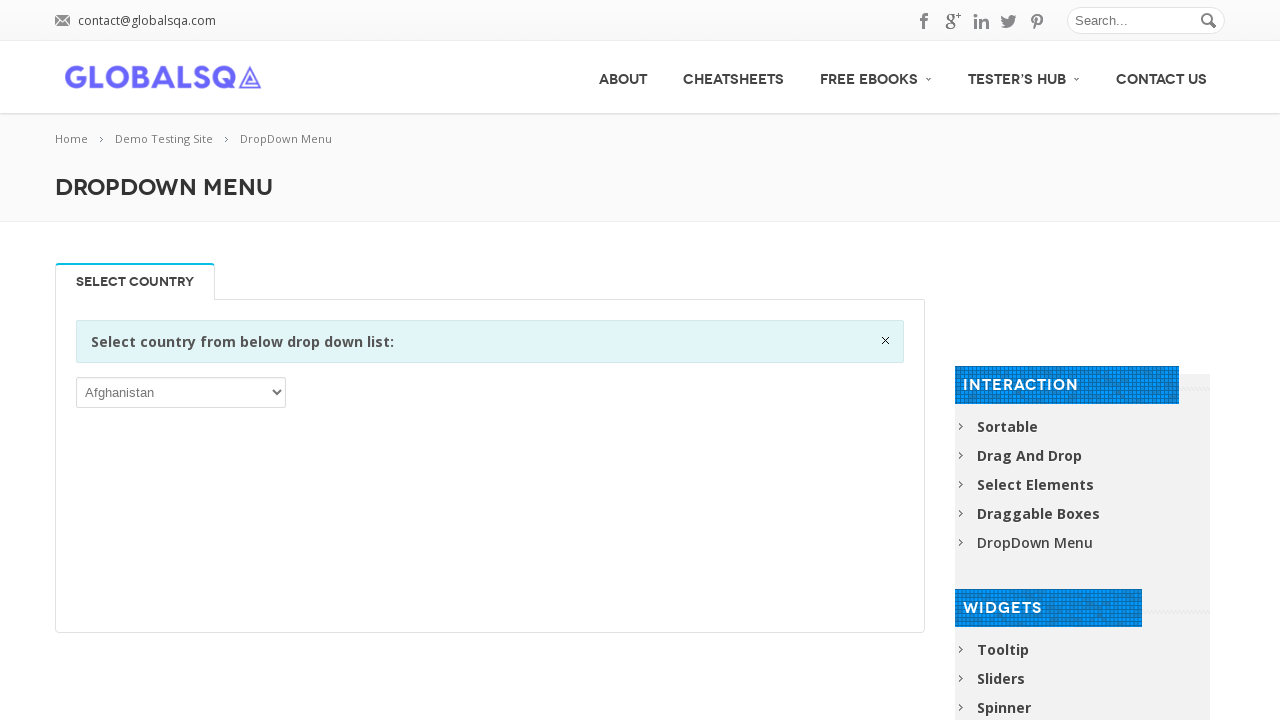

Selected dropdown option at index 3 on select
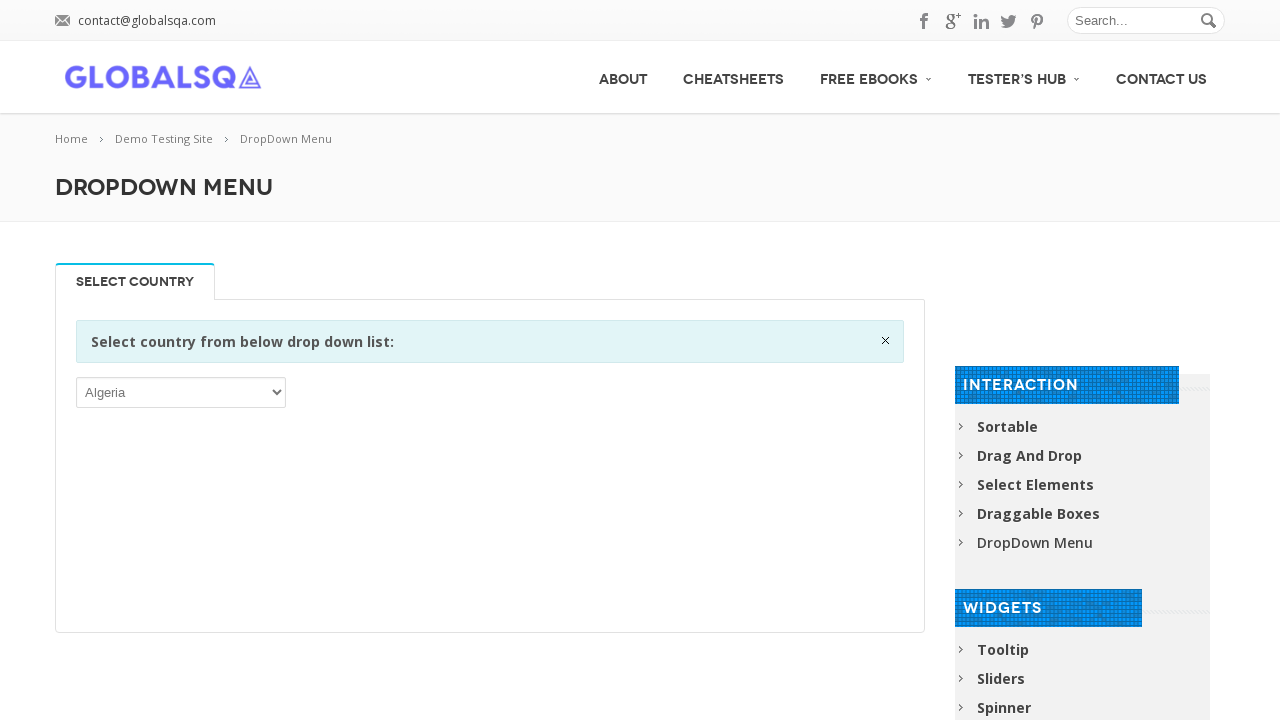

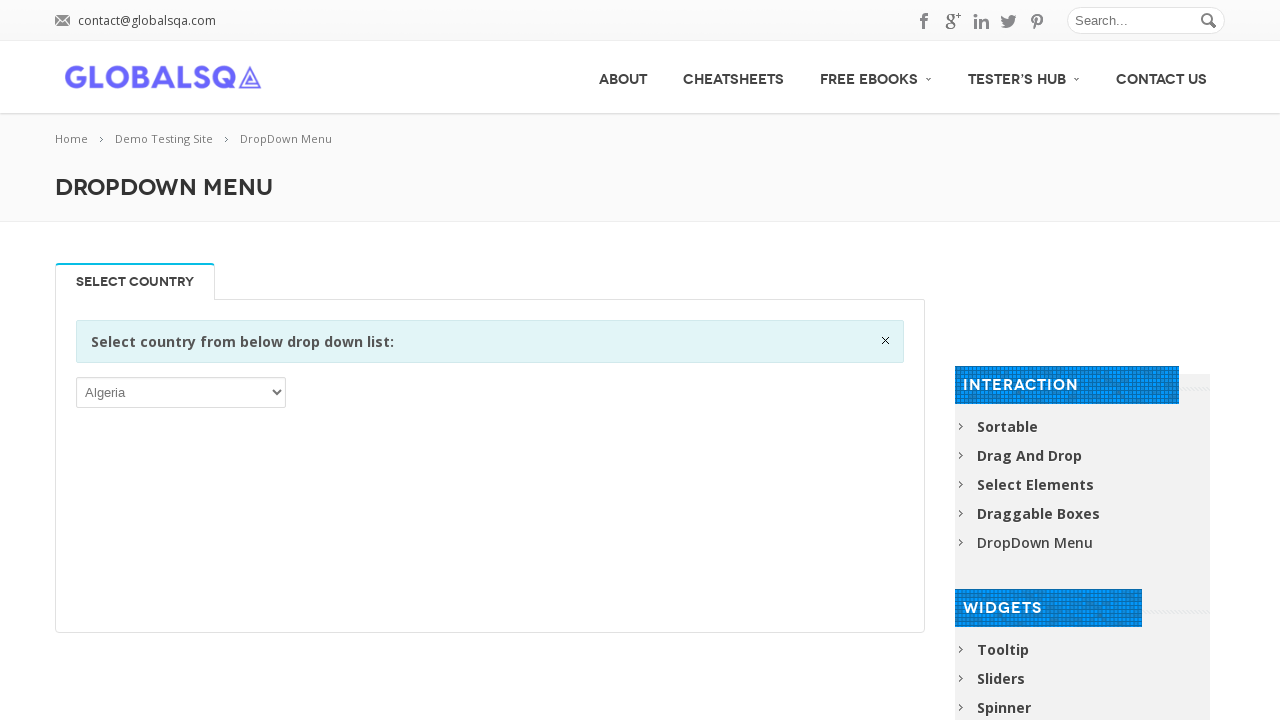